Automates filling out a Google Form by finding all questions, identifying their types (radio buttons or select dropdowns), and randomly selecting an answer for each question.

Starting URL: https://forms.gle/3r2Lxe6vTqKLdQfJ6

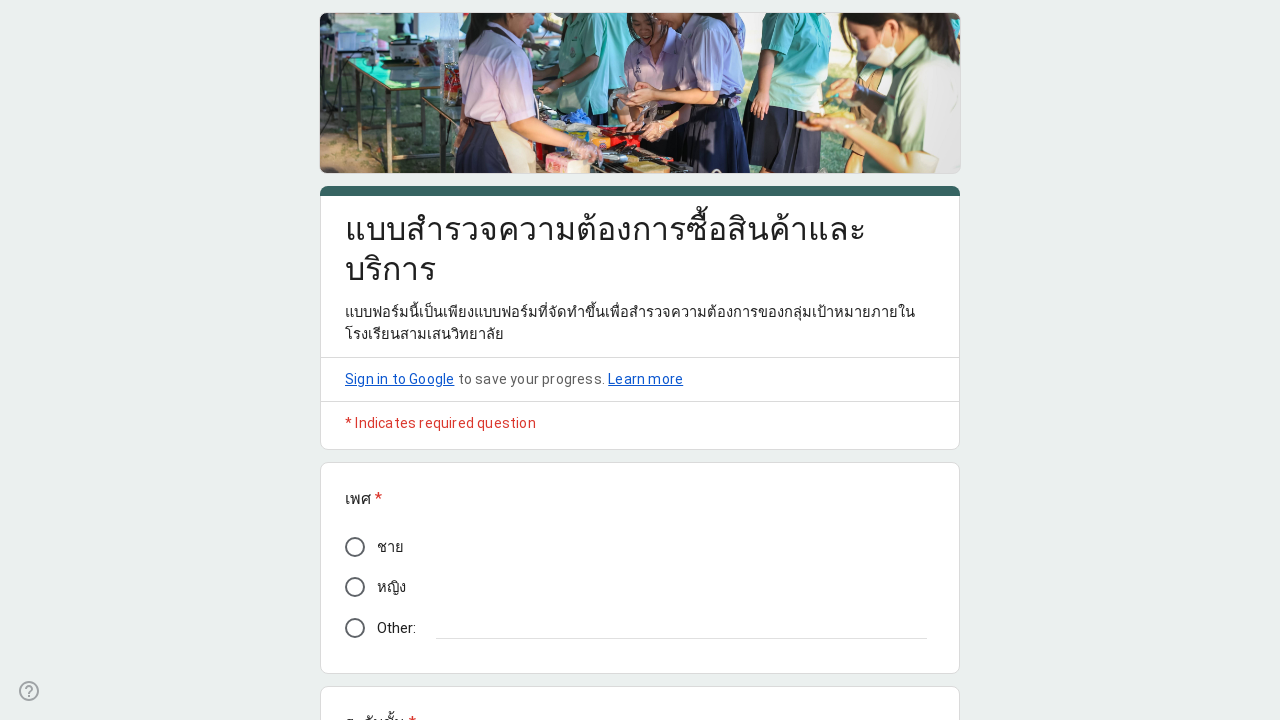

Waited for form questions to load
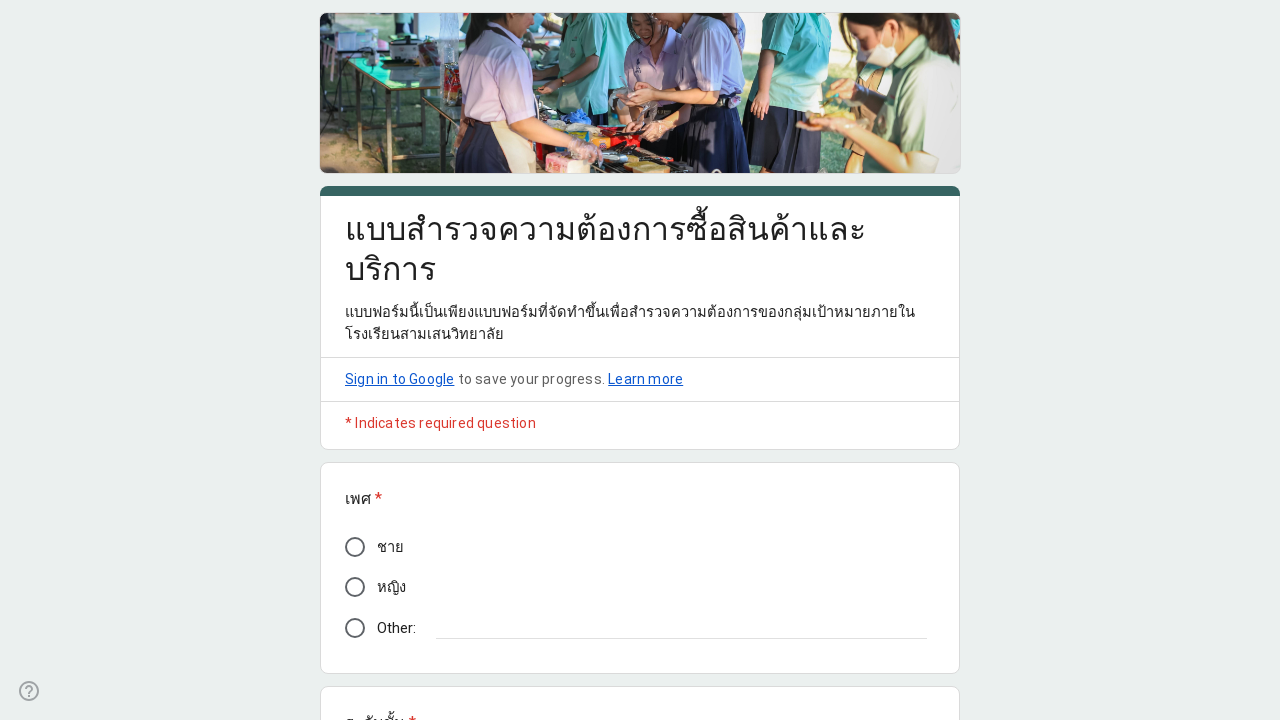

Found all question items on the form
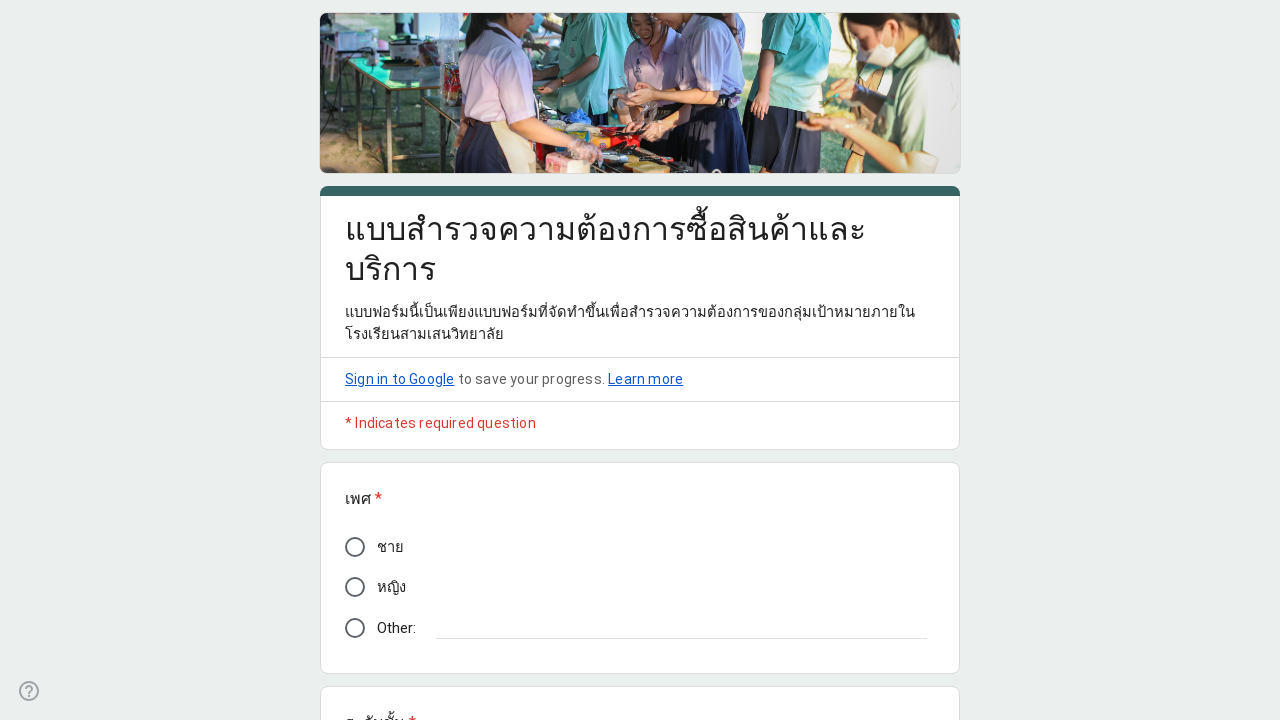

Retrieved question text: เพศ
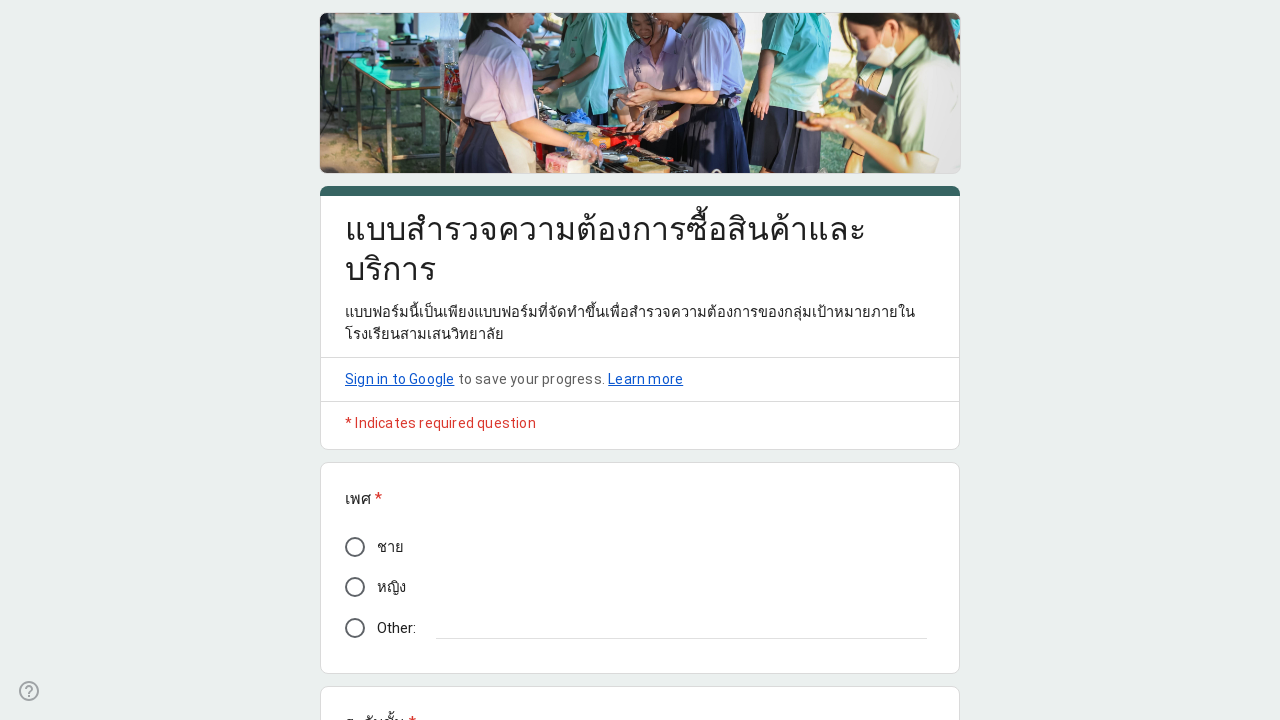

Found 3 radio button options for question: เพศ
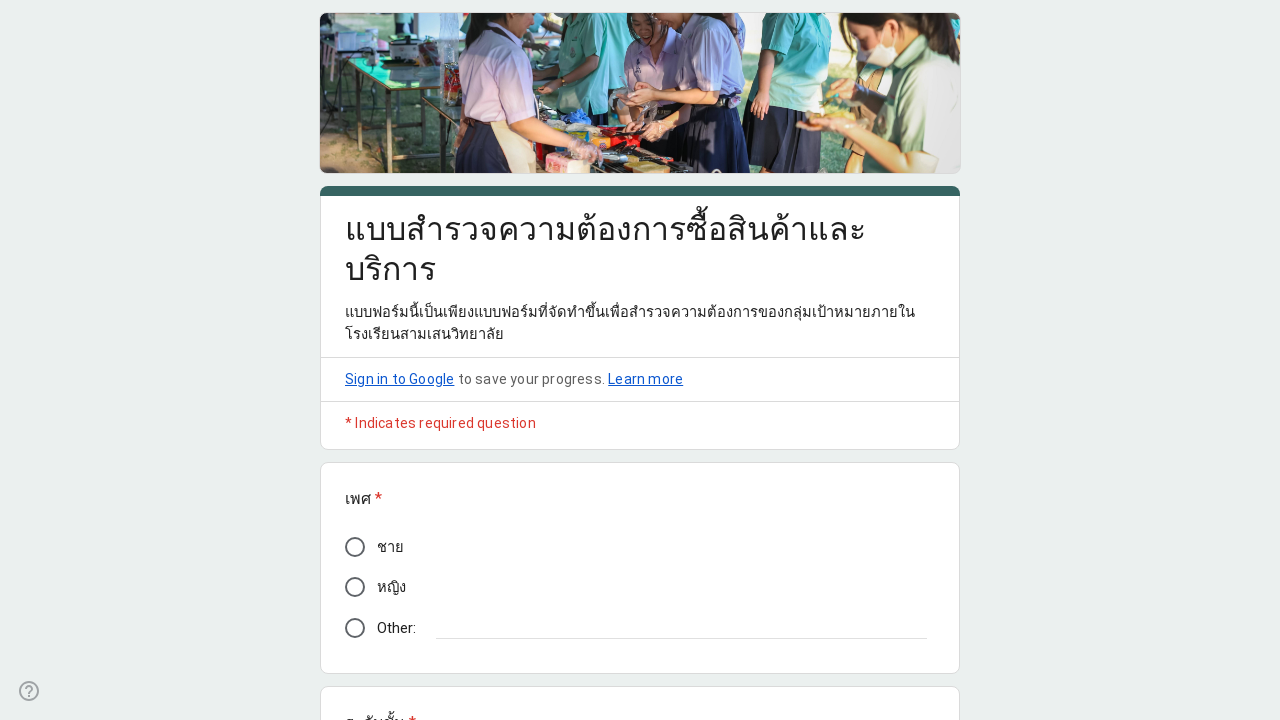

Selected 'ชาย' radio button for question: เพศ
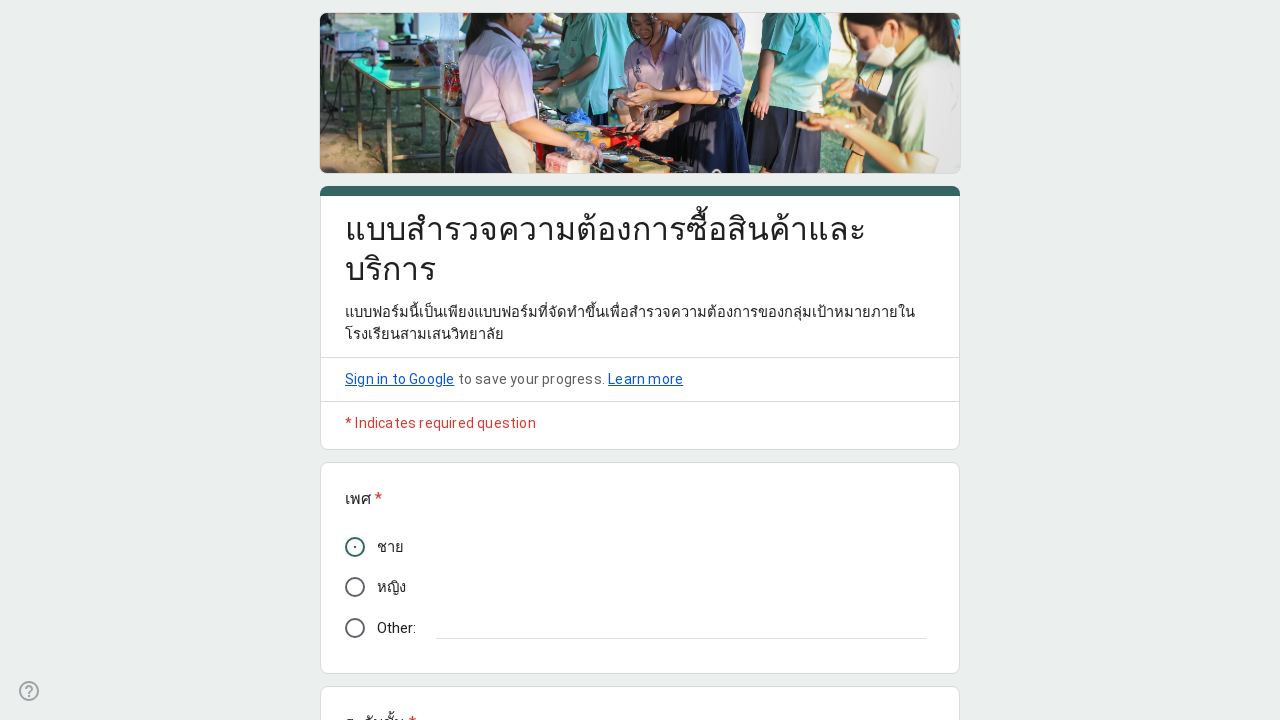

Retrieved question text: ระดับชั้น
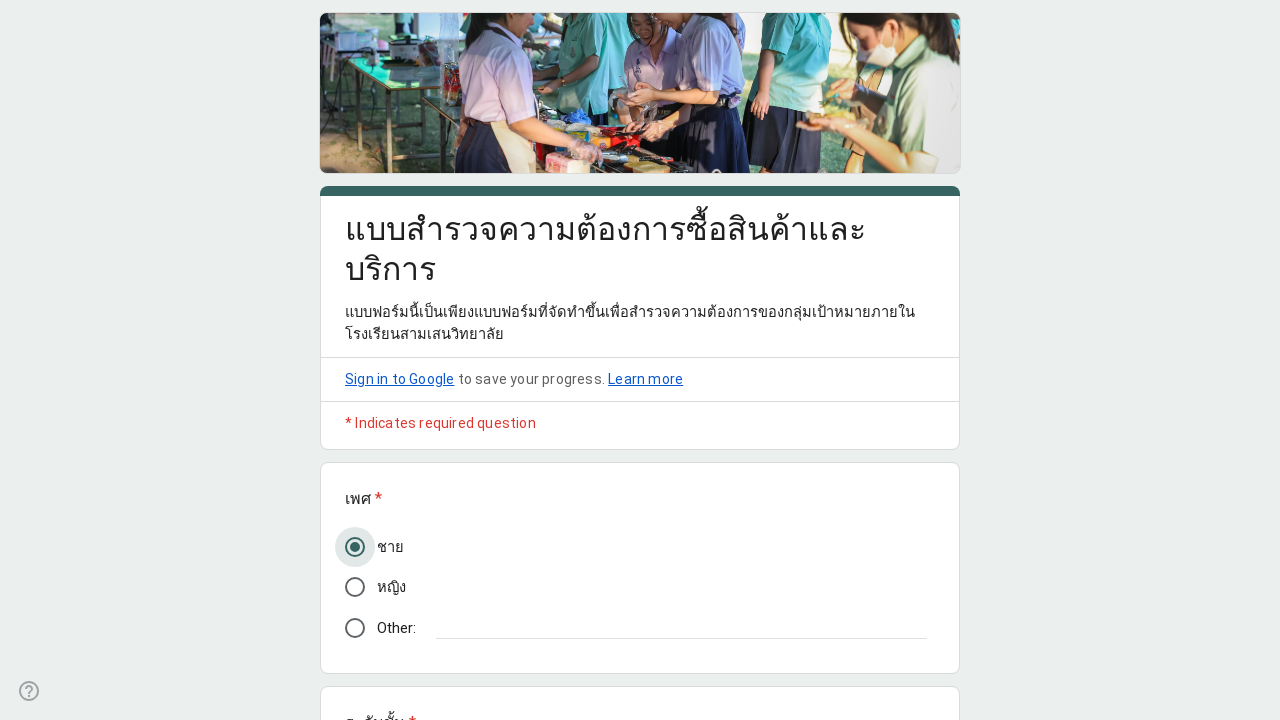

Clicked dropdown for question: ระดับชั้น
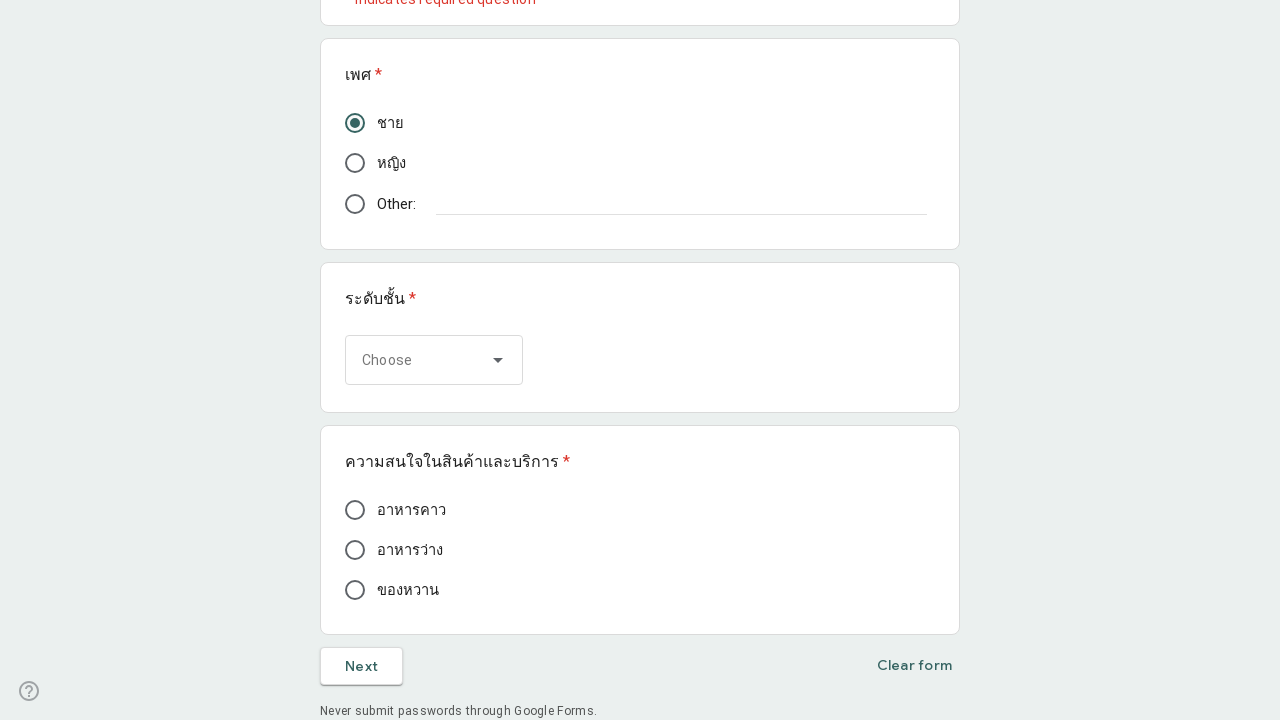

Waited for dropdown options to appear
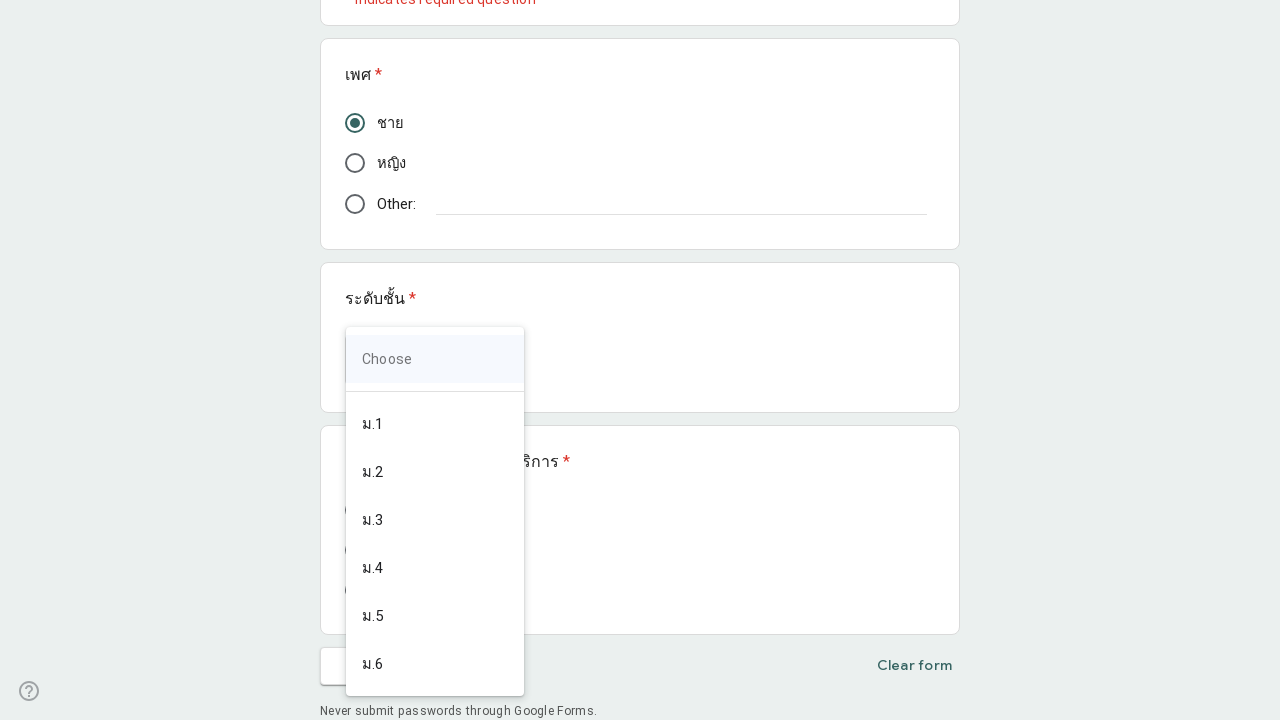

Found 7 dropdown options
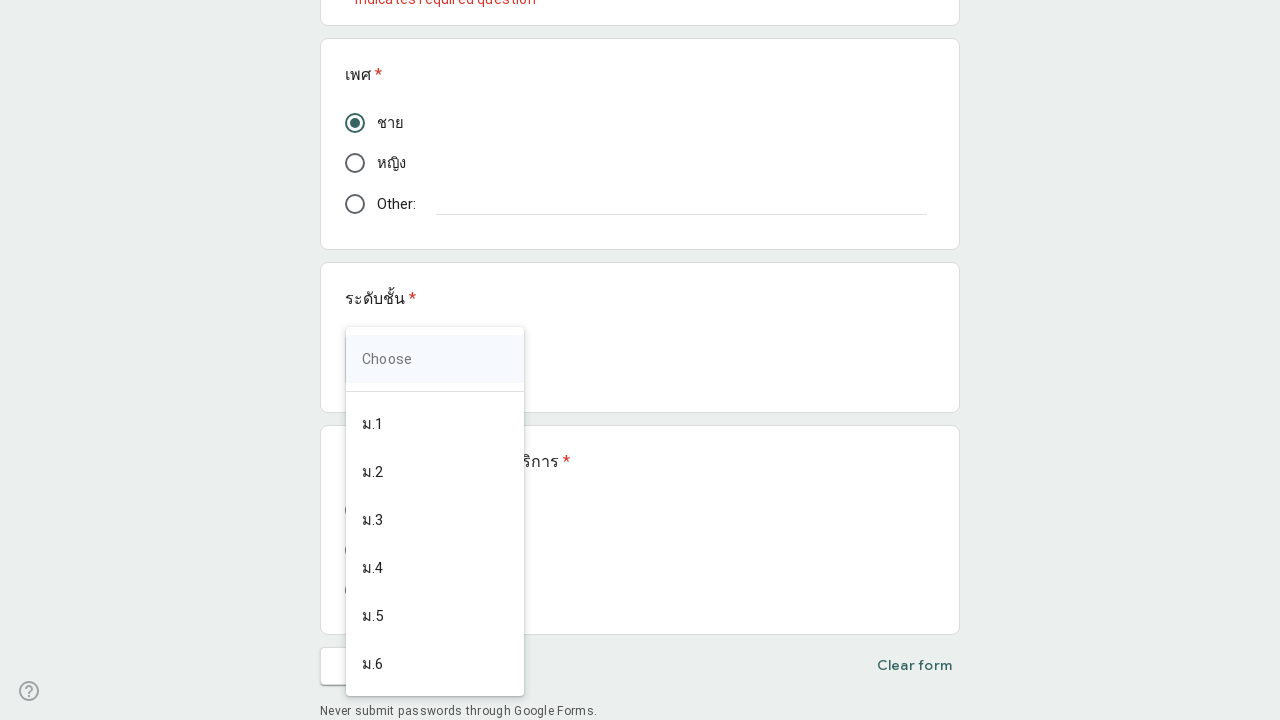

Selected 'ม.4' from dropdown for question: ระดับชั้น
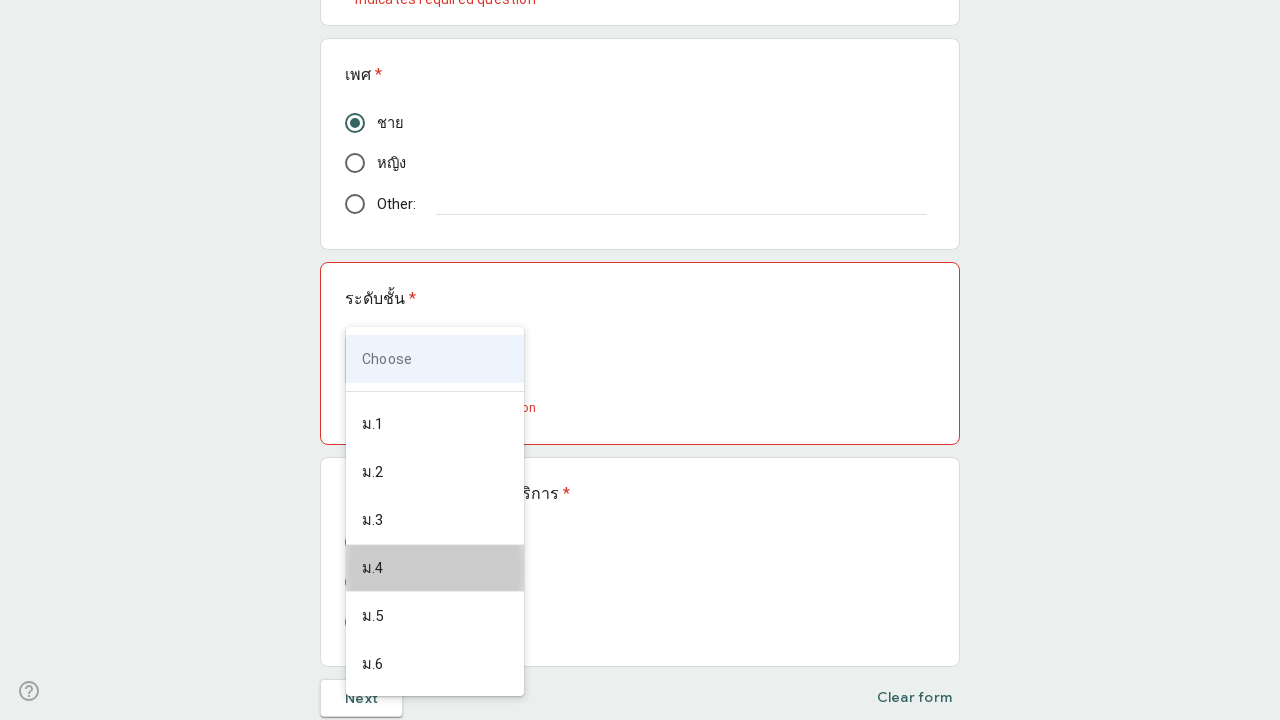

Retrieved question text: ความสนใจในสินค้าและบริการ
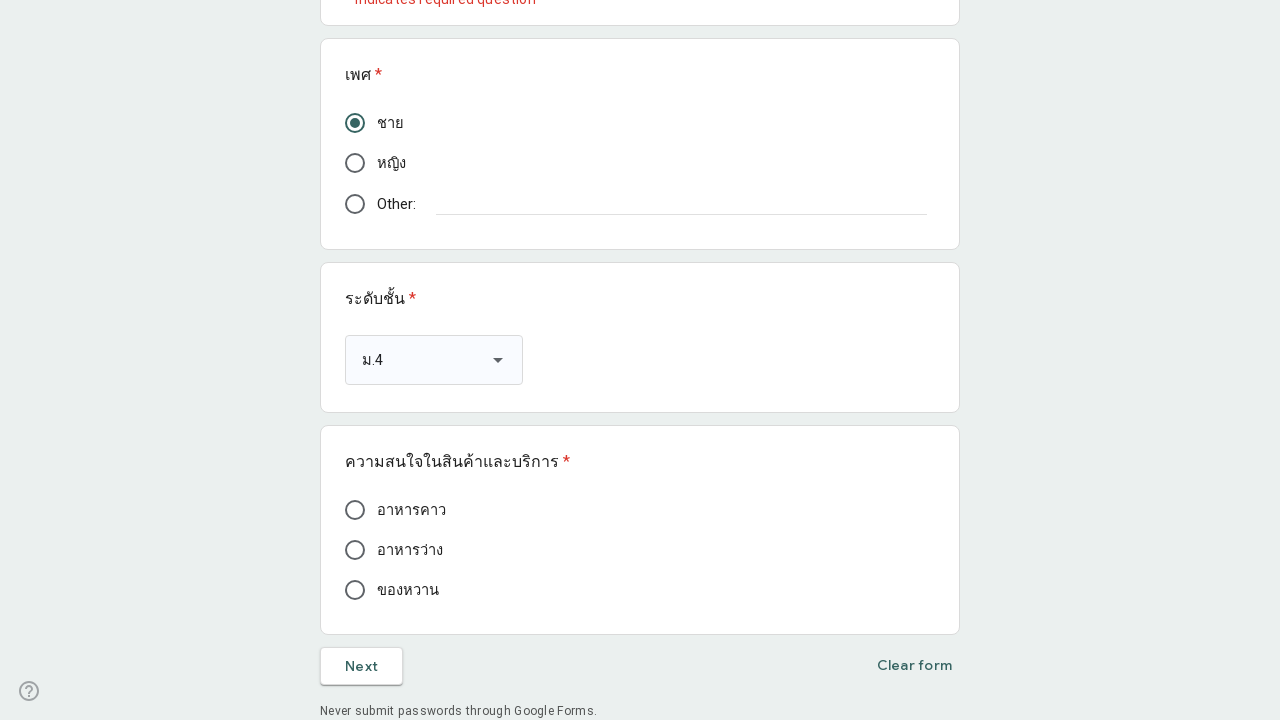

Found 3 radio button options for question: ความสนใจในสินค้าและบริการ
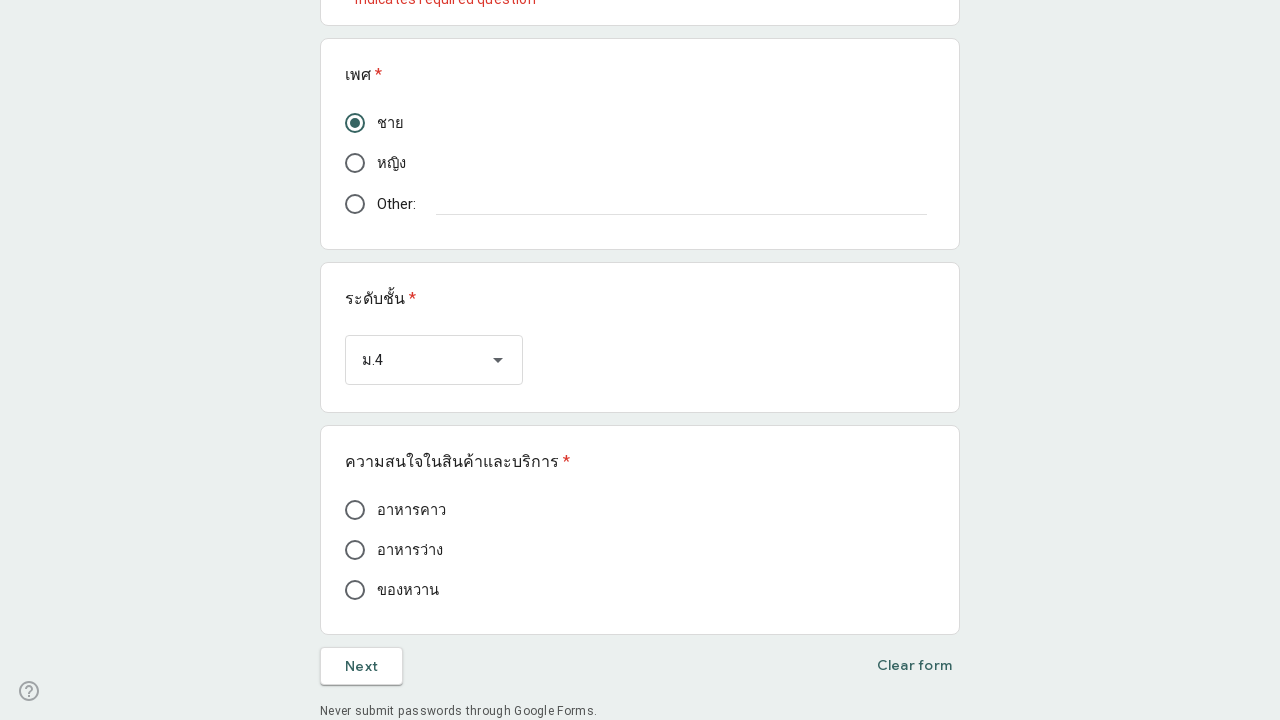

Selected 'อาหารคาว' radio button for question: ความสนใจในสินค้าและบริการ
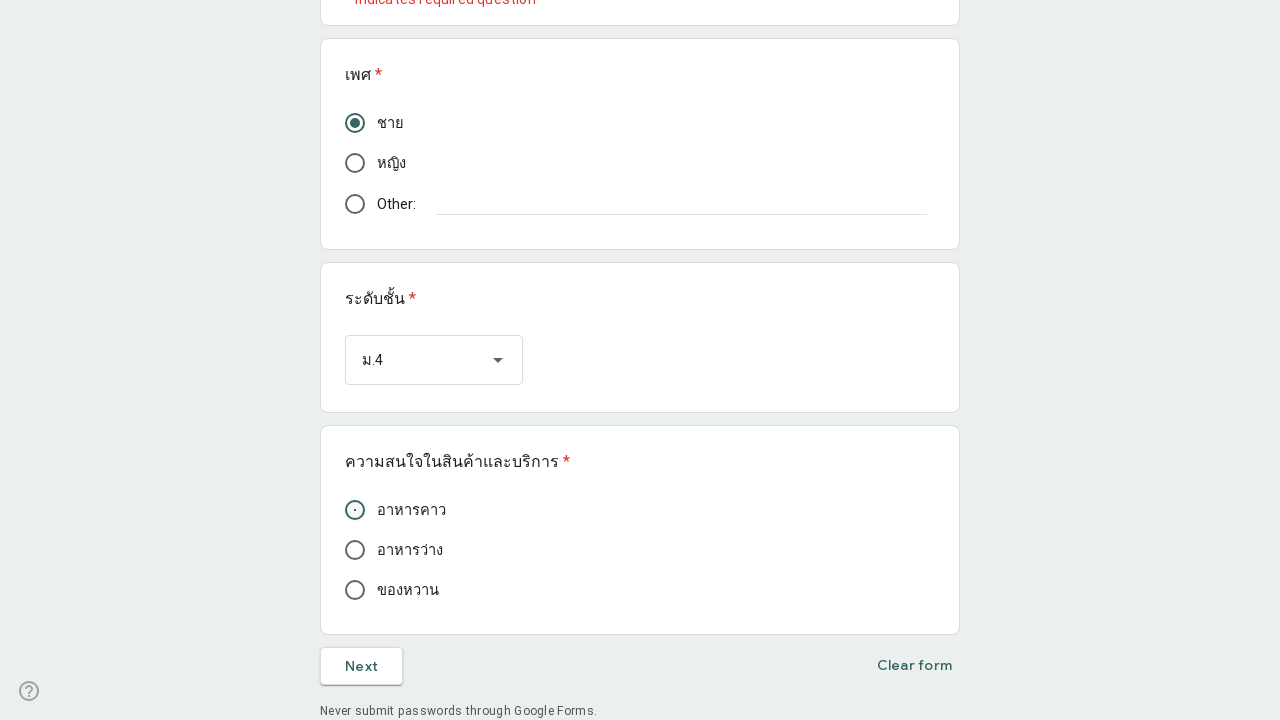

Waited 500ms to ensure all form selections are registered
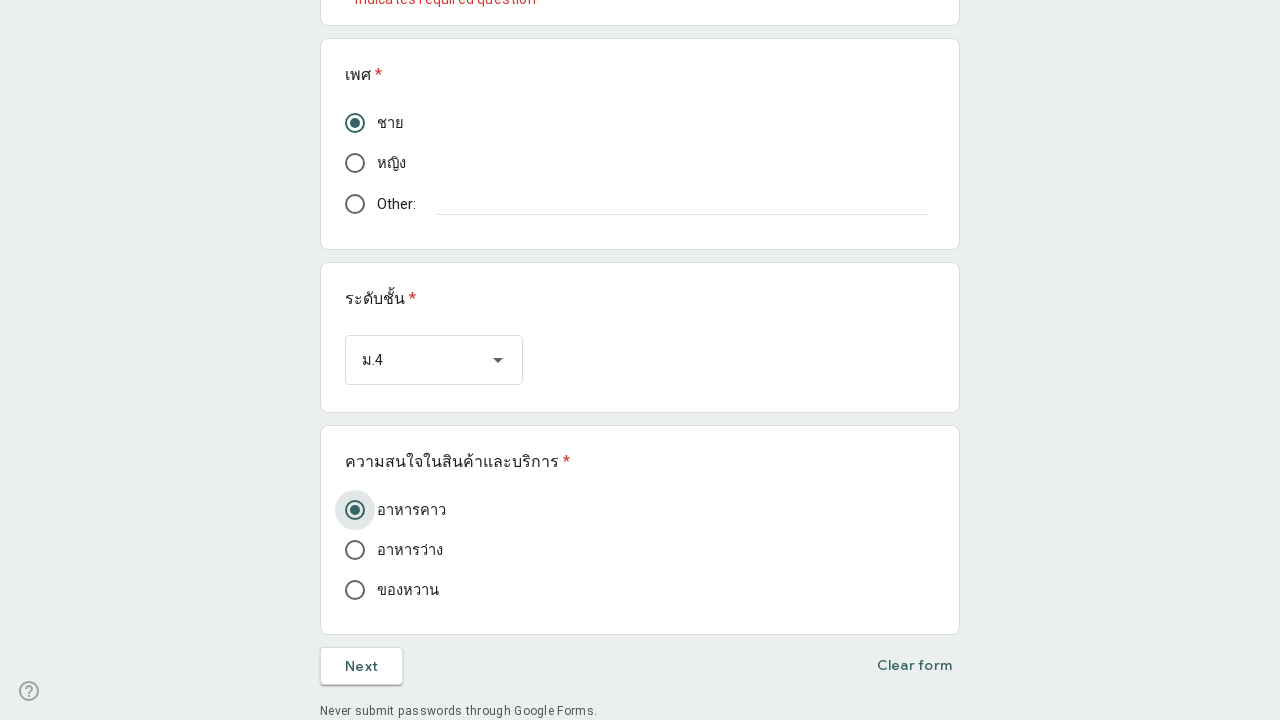

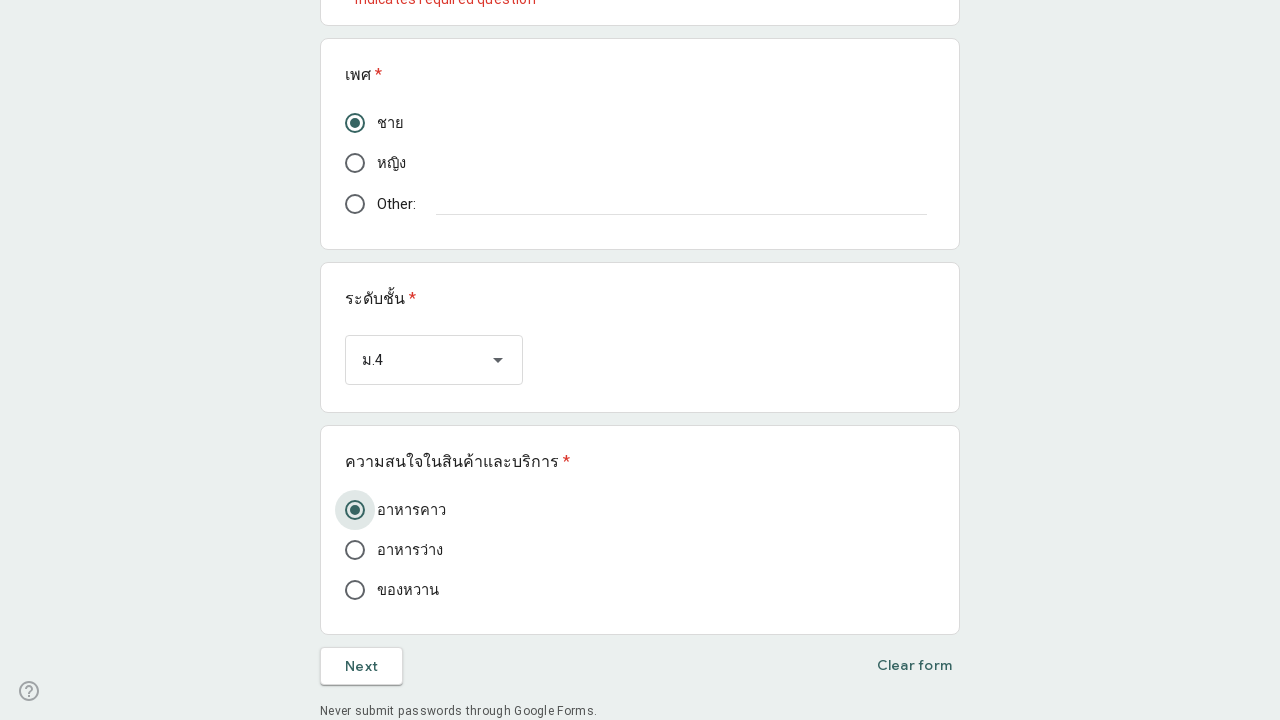